Tests different types of JavaScript alerts (simple, confirmation, and prompt) by triggering them and interacting with each alert dialog

Starting URL: https://www.hyrtutorials.com/p/alertsdemo.html

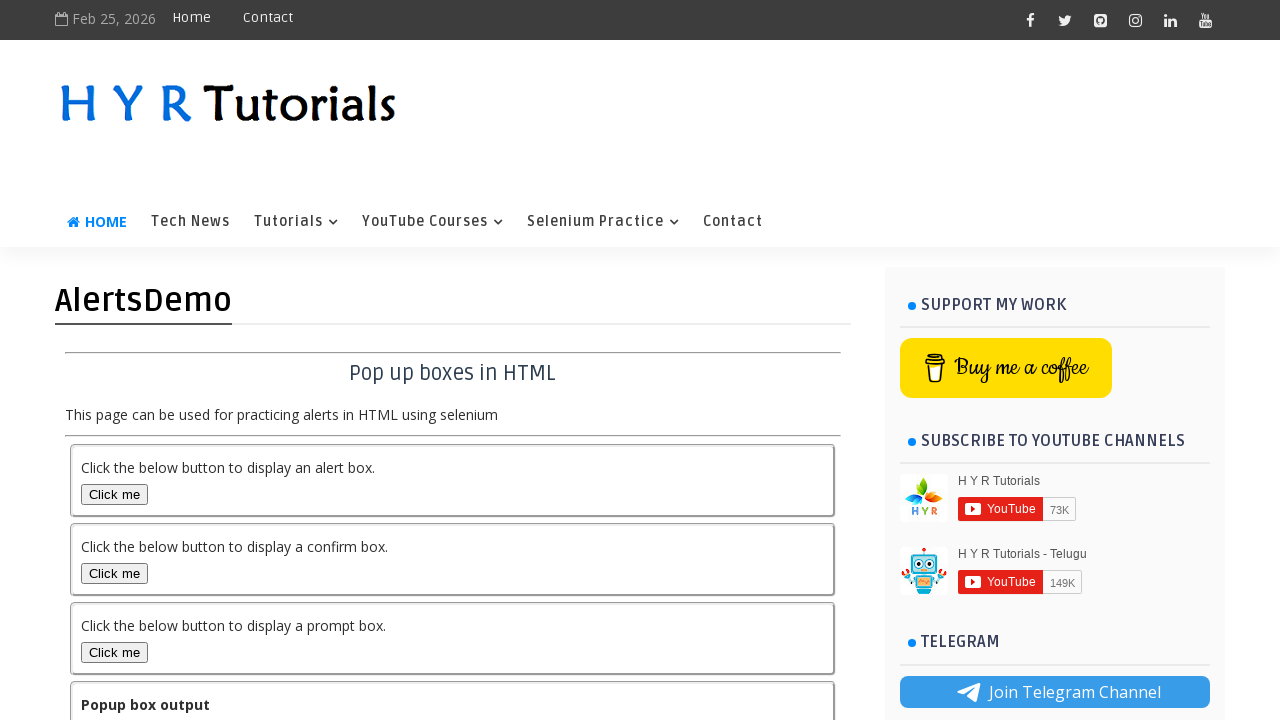

Navigated to AlertsDemo page
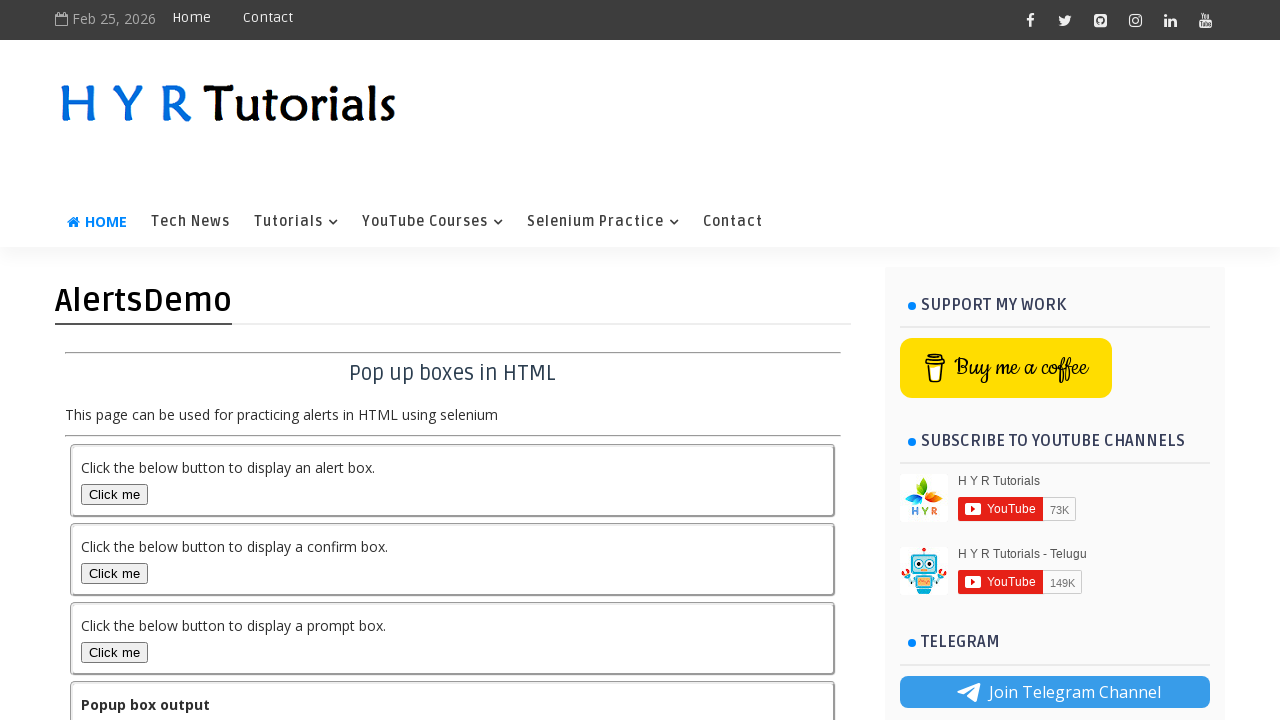

Clicked simple alert button at (114, 494) on #alertBox
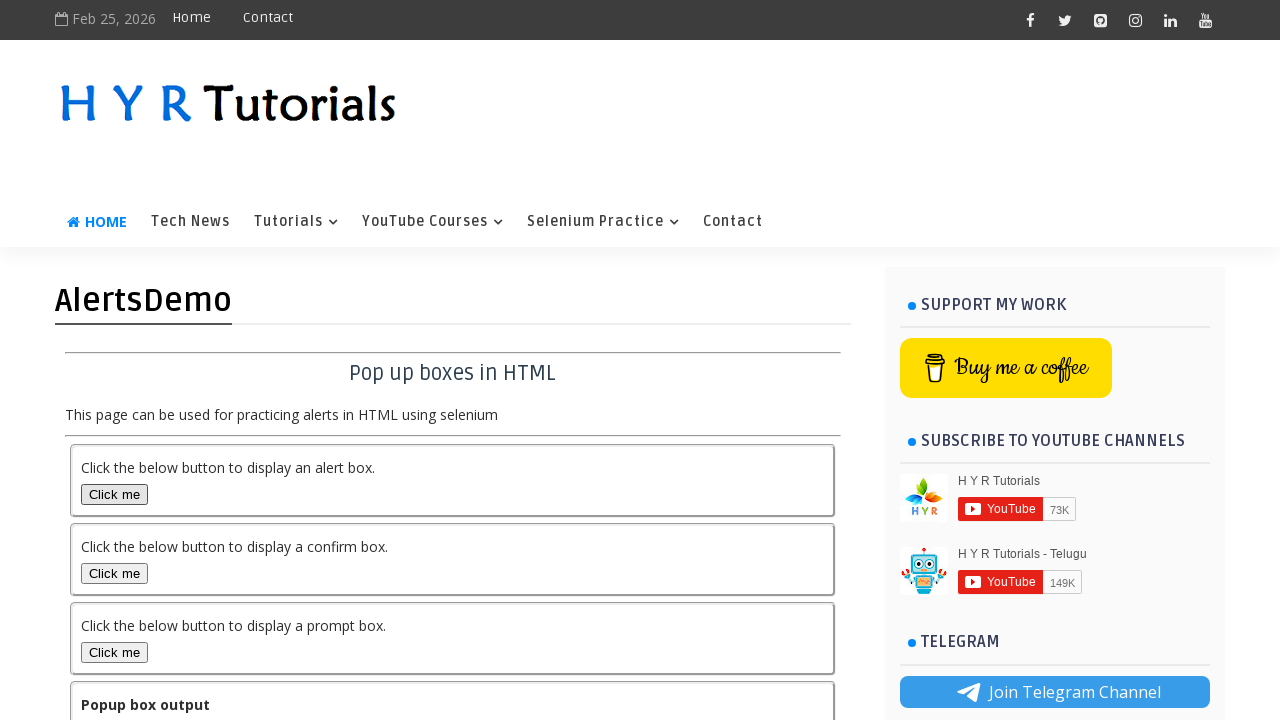

Set up dialog handler to accept simple alert
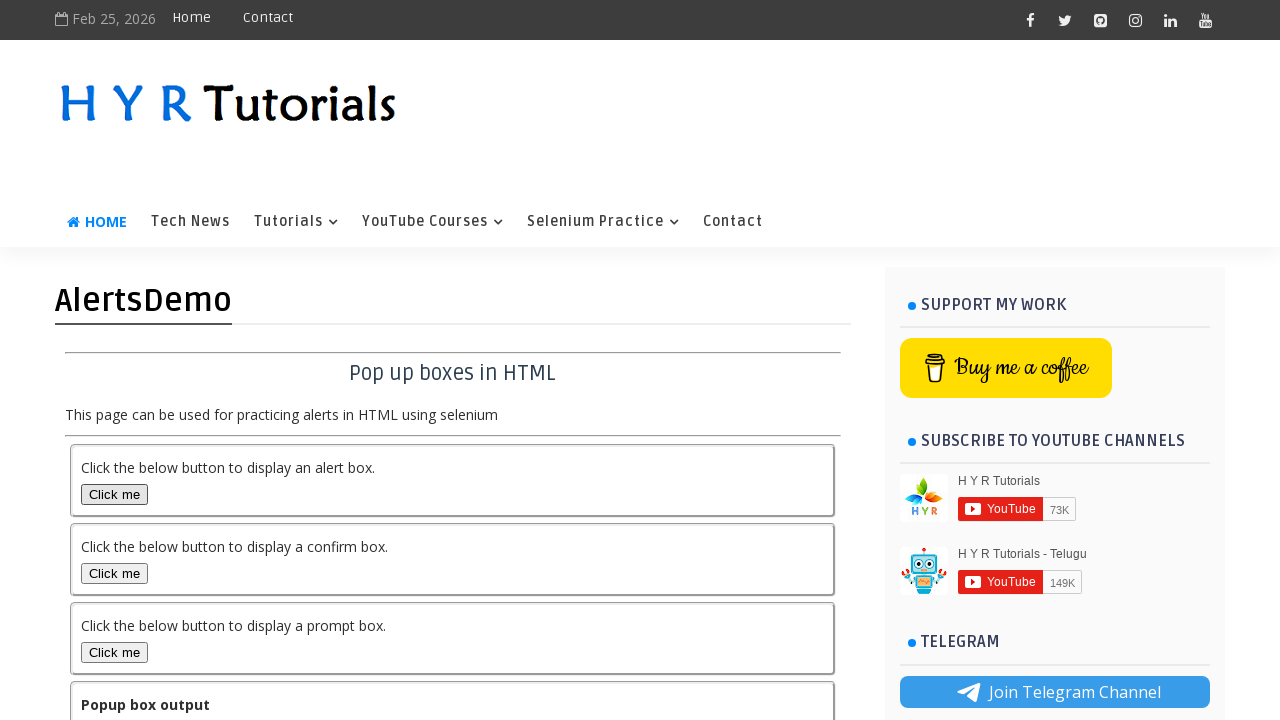

Waited for simple alert to be processed
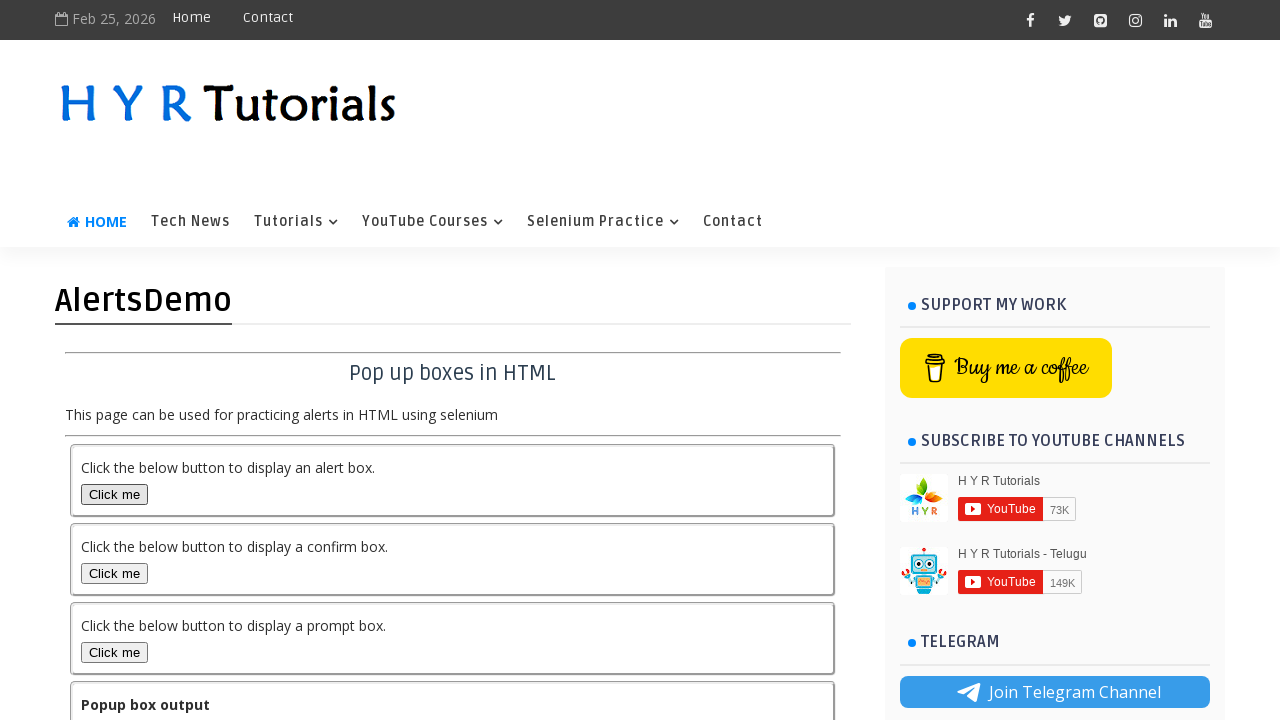

Clicked confirmation alert button at (114, 573) on #confirmBox
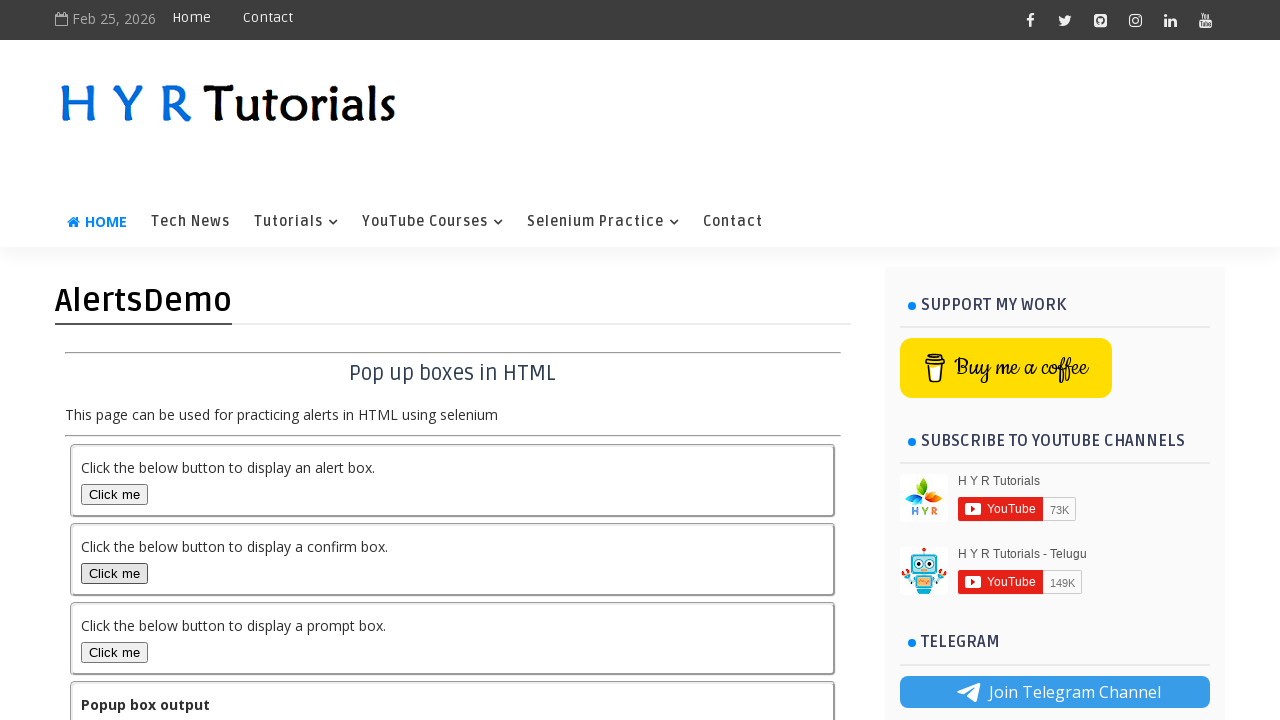

Set up dialog handler to accept confirmation alert
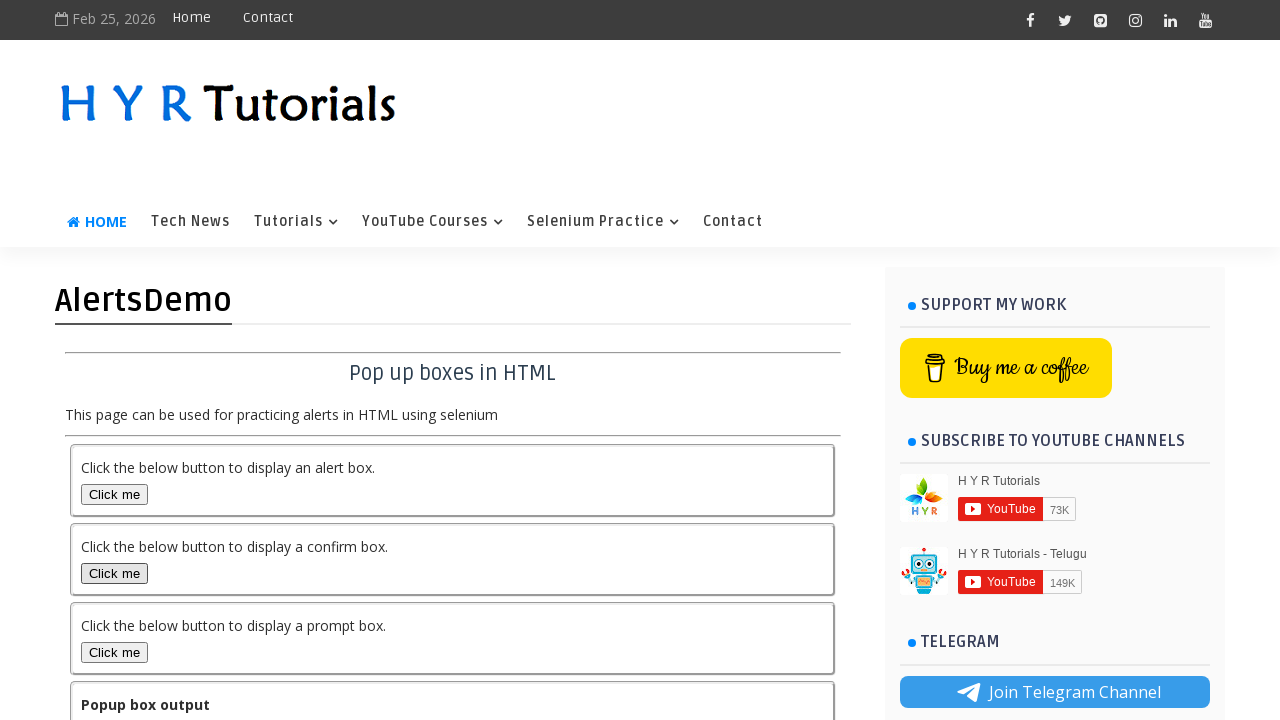

Waited for confirmation alert to be processed
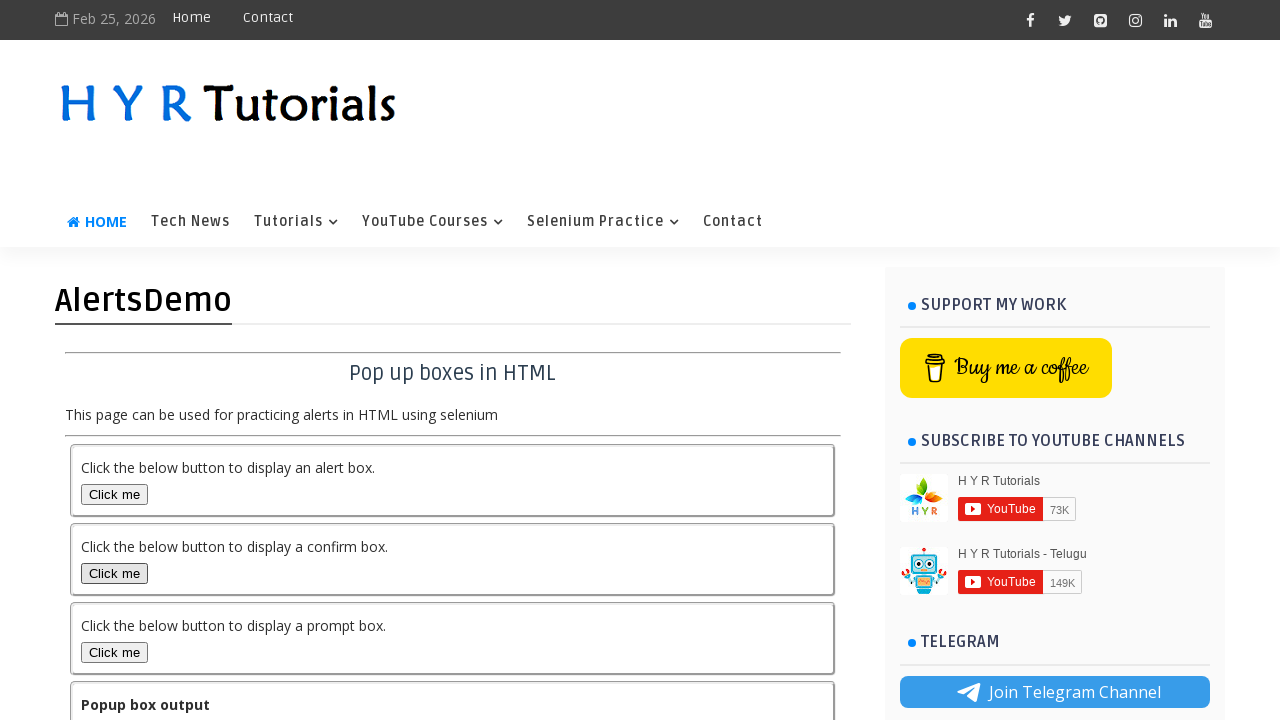

Set up dialog handler to submit prompt with 'Pratixa'
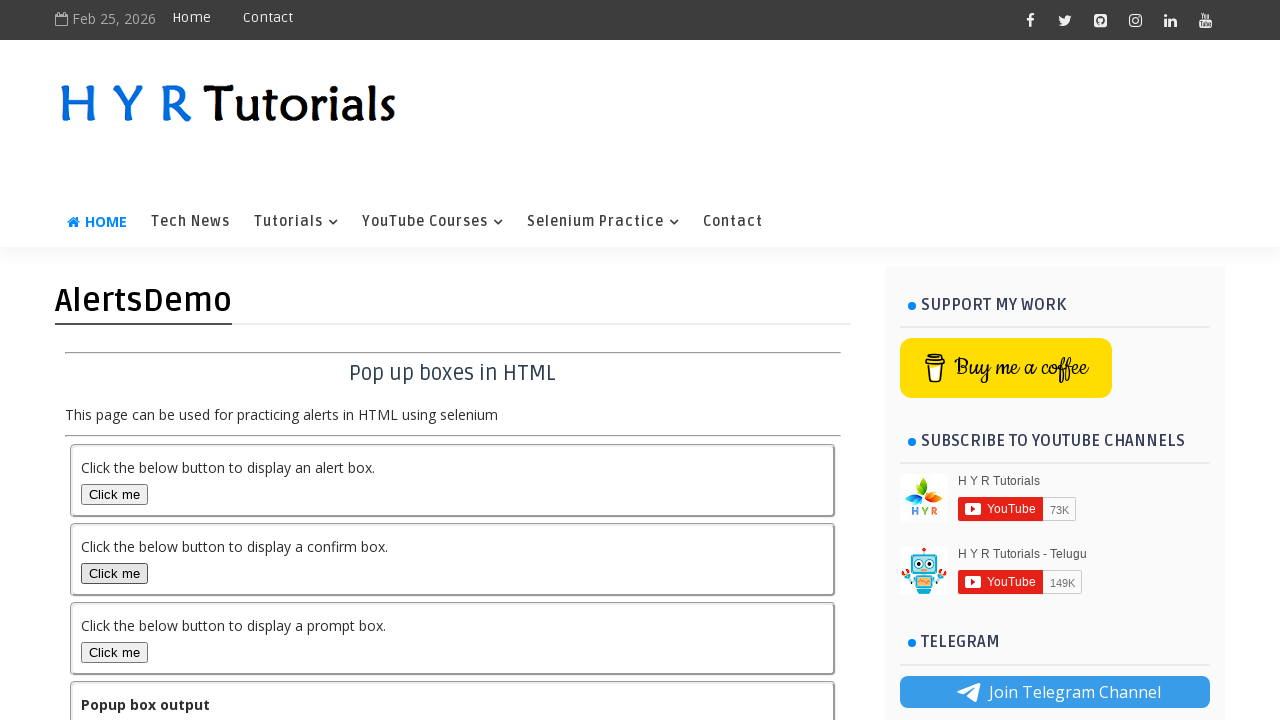

Clicked prompt alert button at (114, 652) on #promptBox
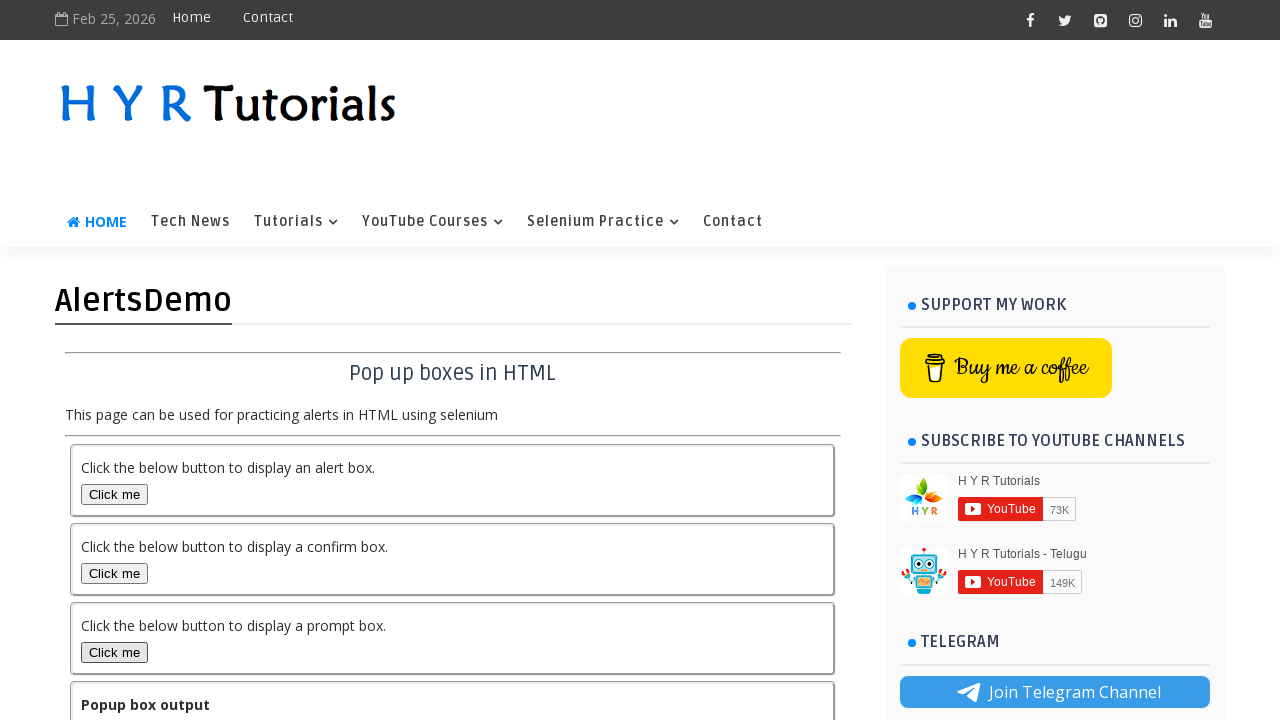

Verified output element is present after all alerts
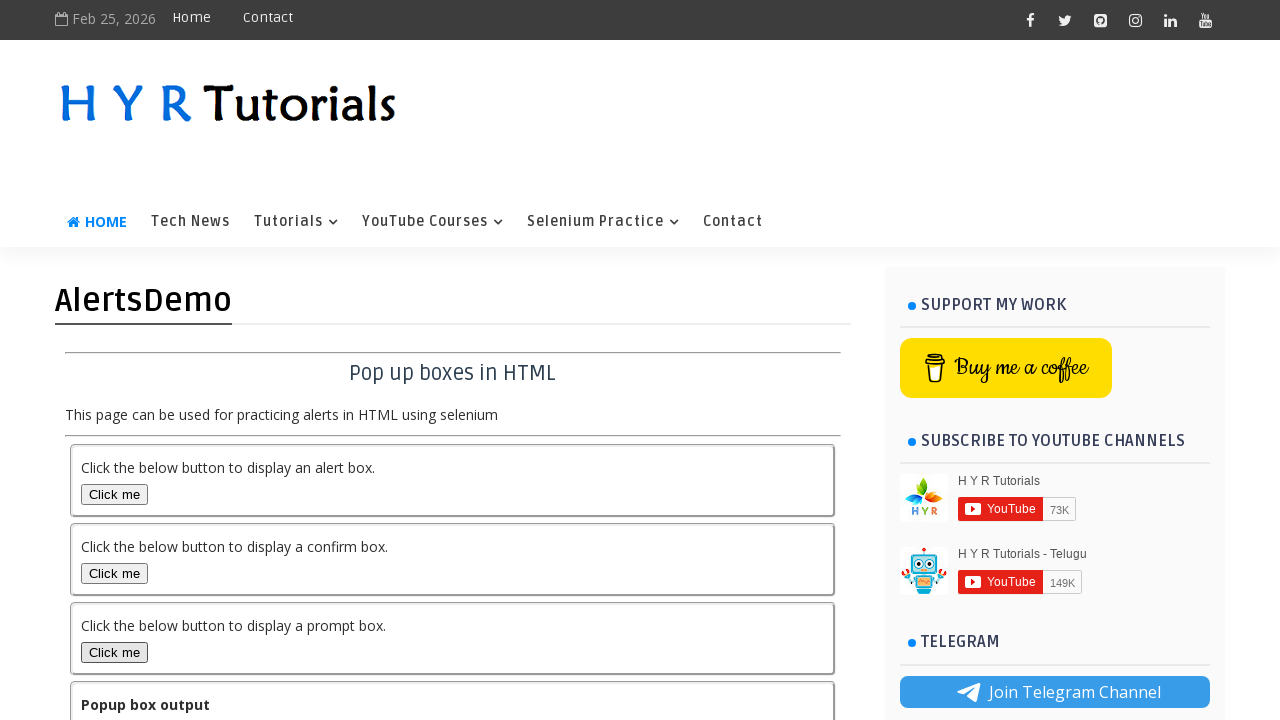

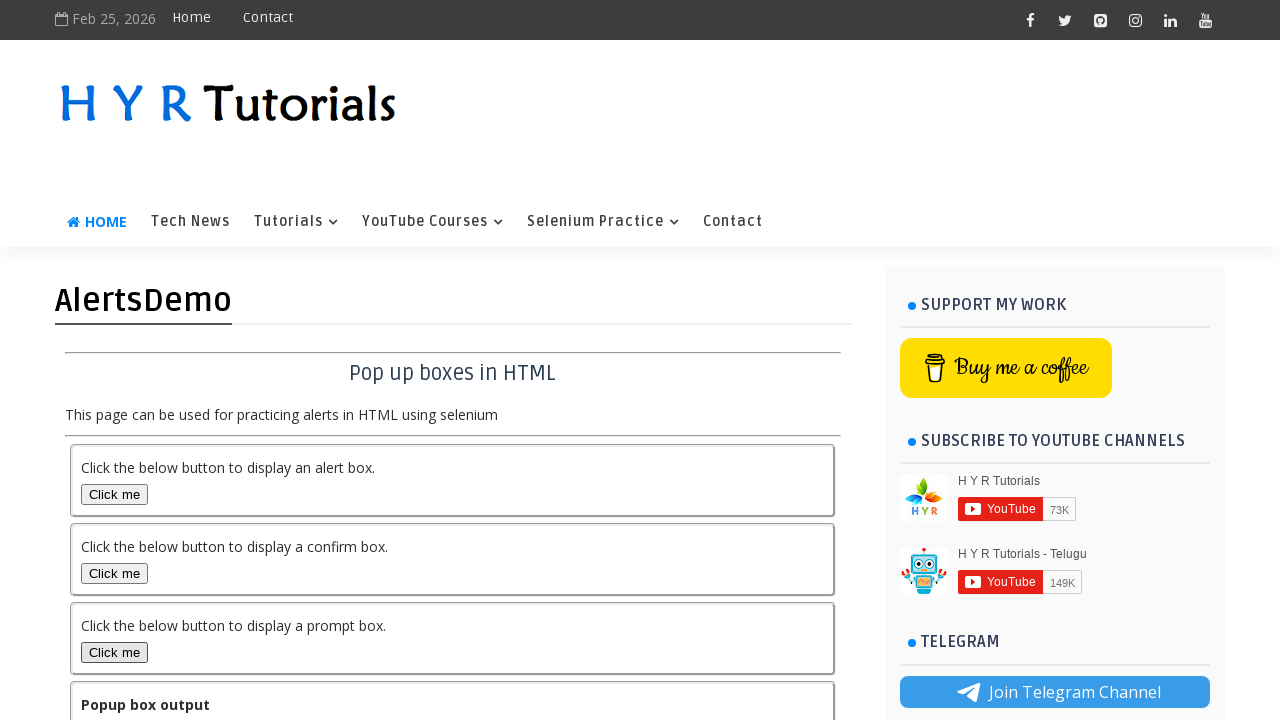